Tests checkbox functionality by verifying initial states and toggling checkboxes using JavaScript attribute manipulation.

Starting URL: http://the-internet.herokuapp.com/checkboxes

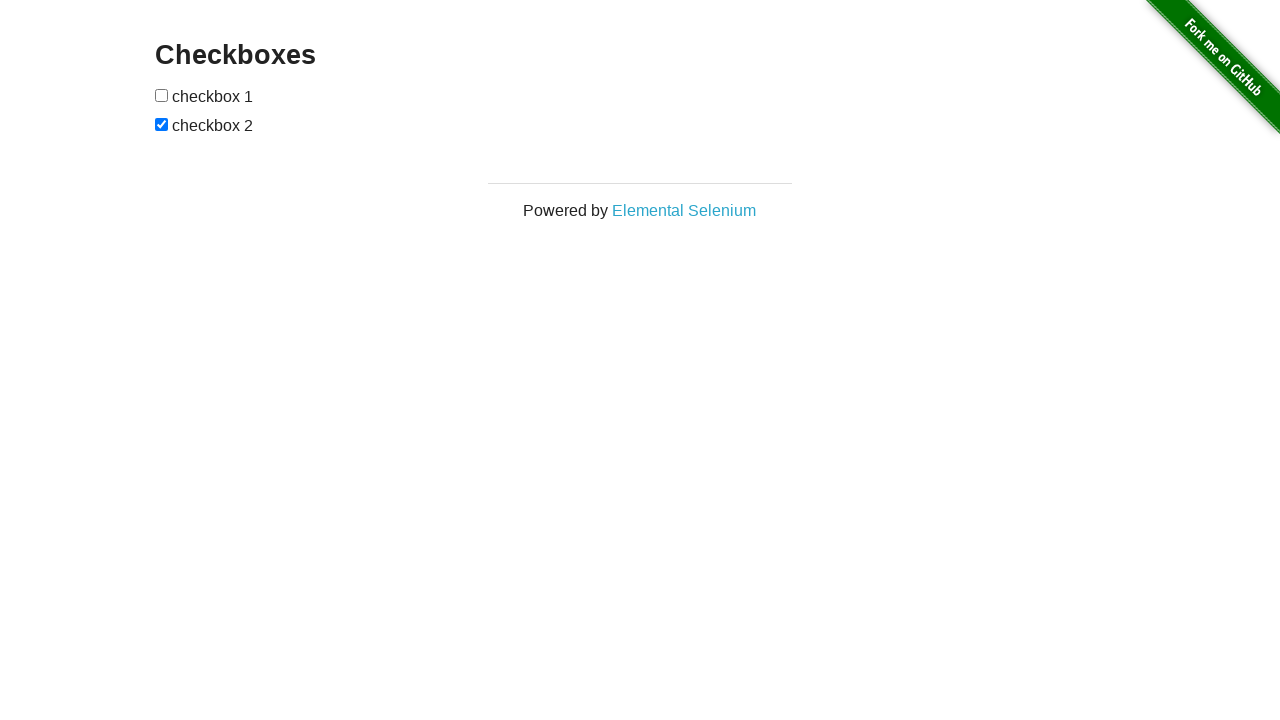

Located all checkboxes on the page
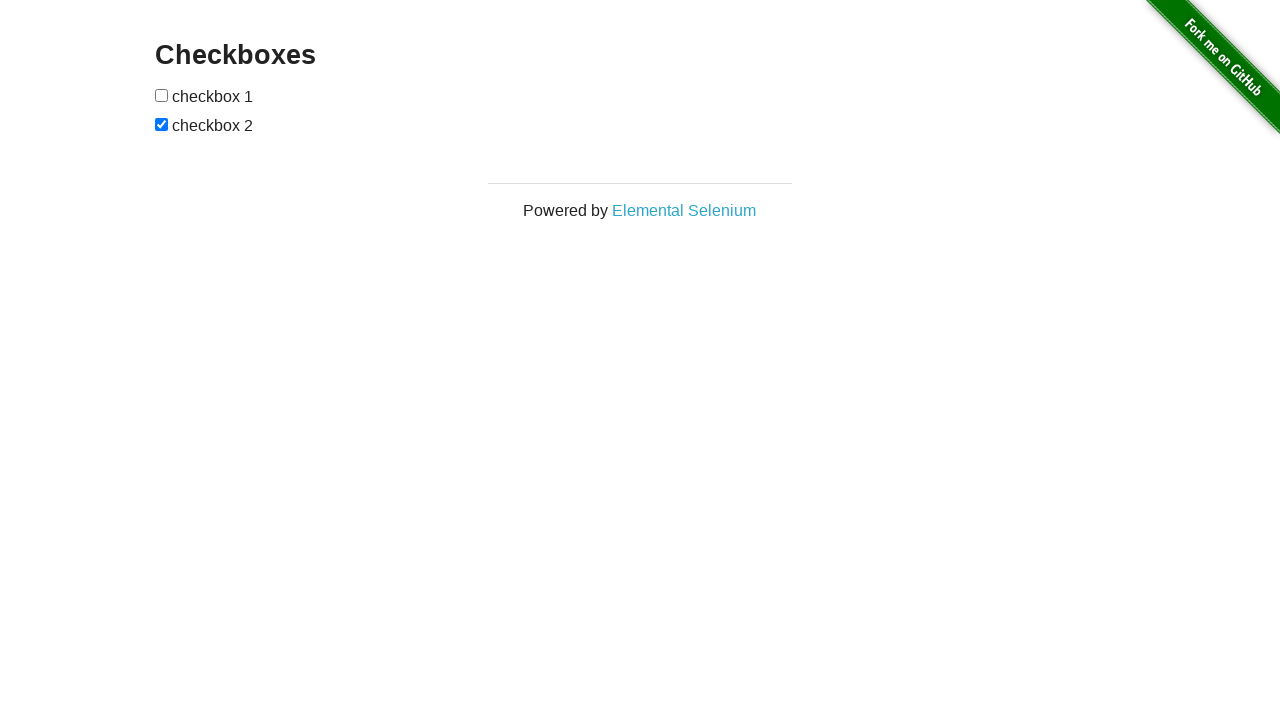

Verified first checkbox is initially unchecked
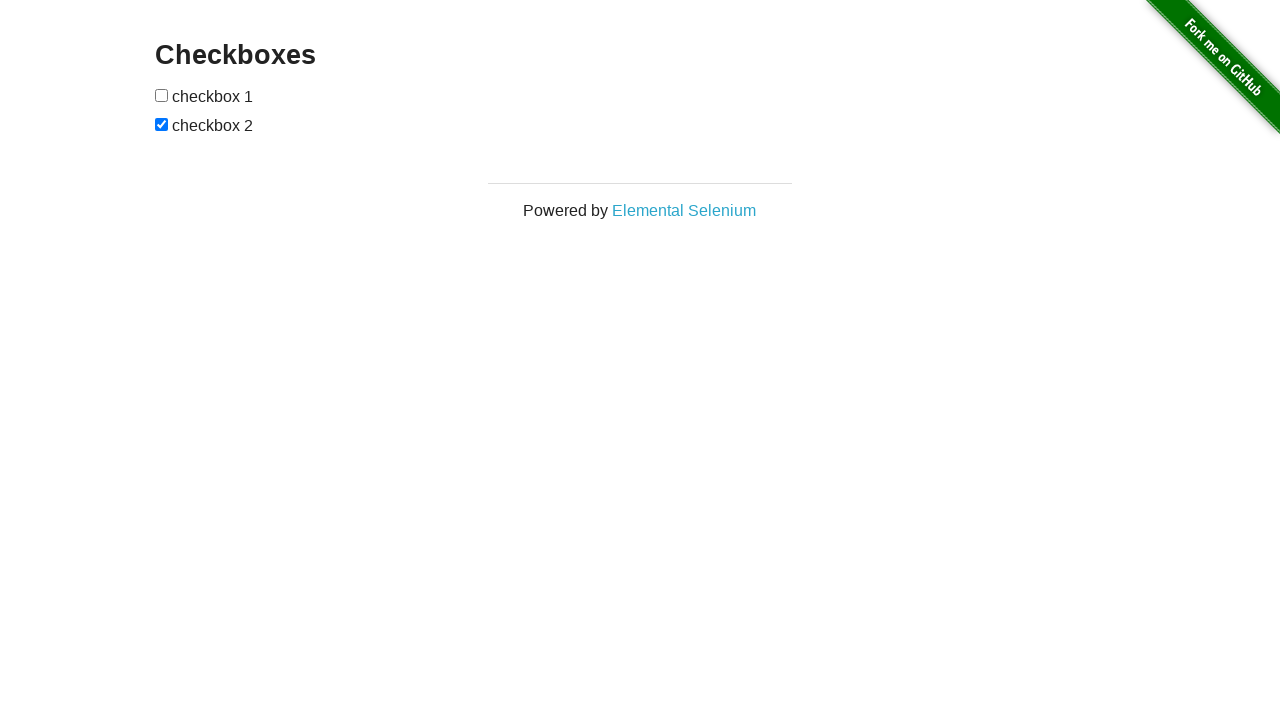

Verified second checkbox is initially checked
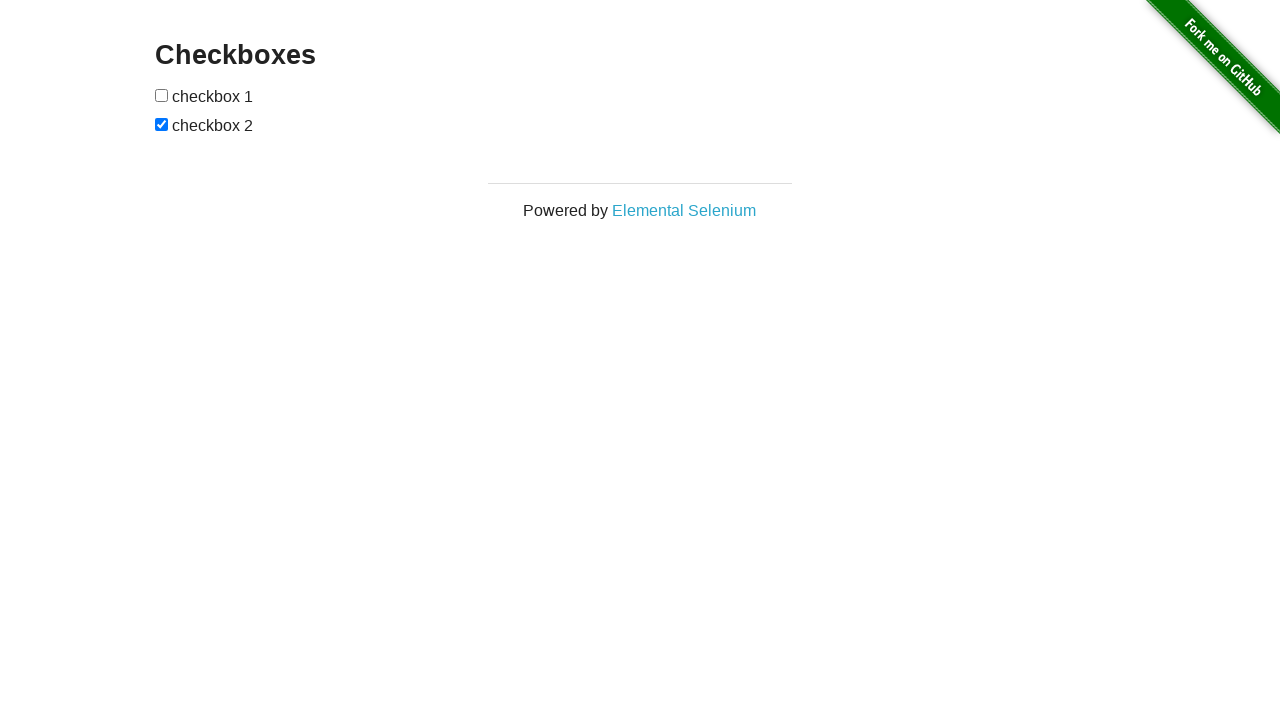

Checked the first checkbox at (162, 95) on input[type='checkbox'] >> nth=0
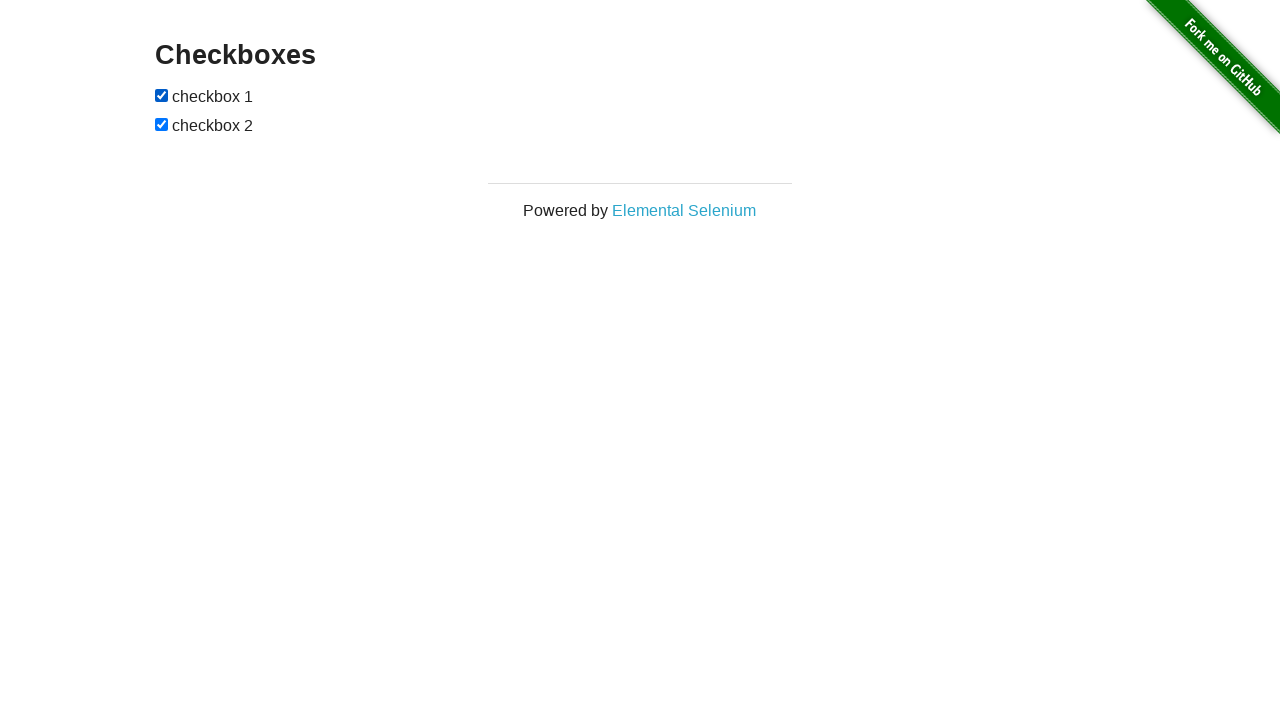

Verified first checkbox is now checked
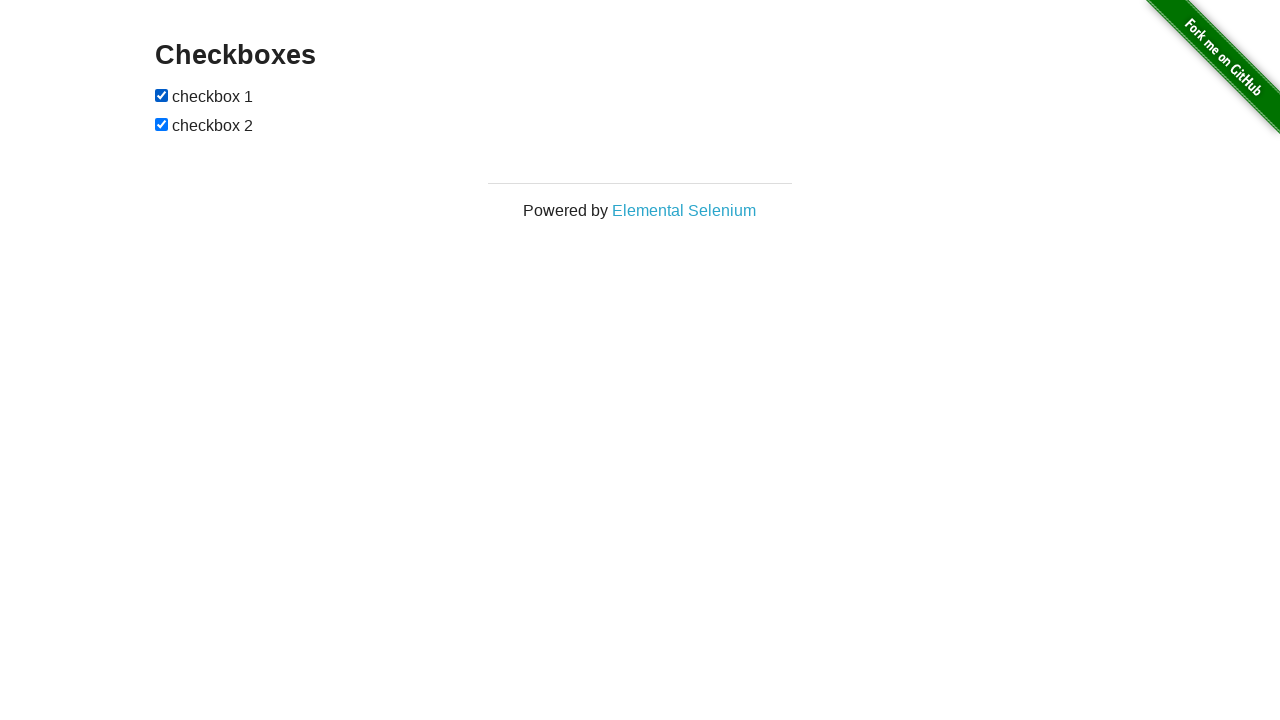

Unchecked the second checkbox at (162, 124) on input[type='checkbox'] >> nth=1
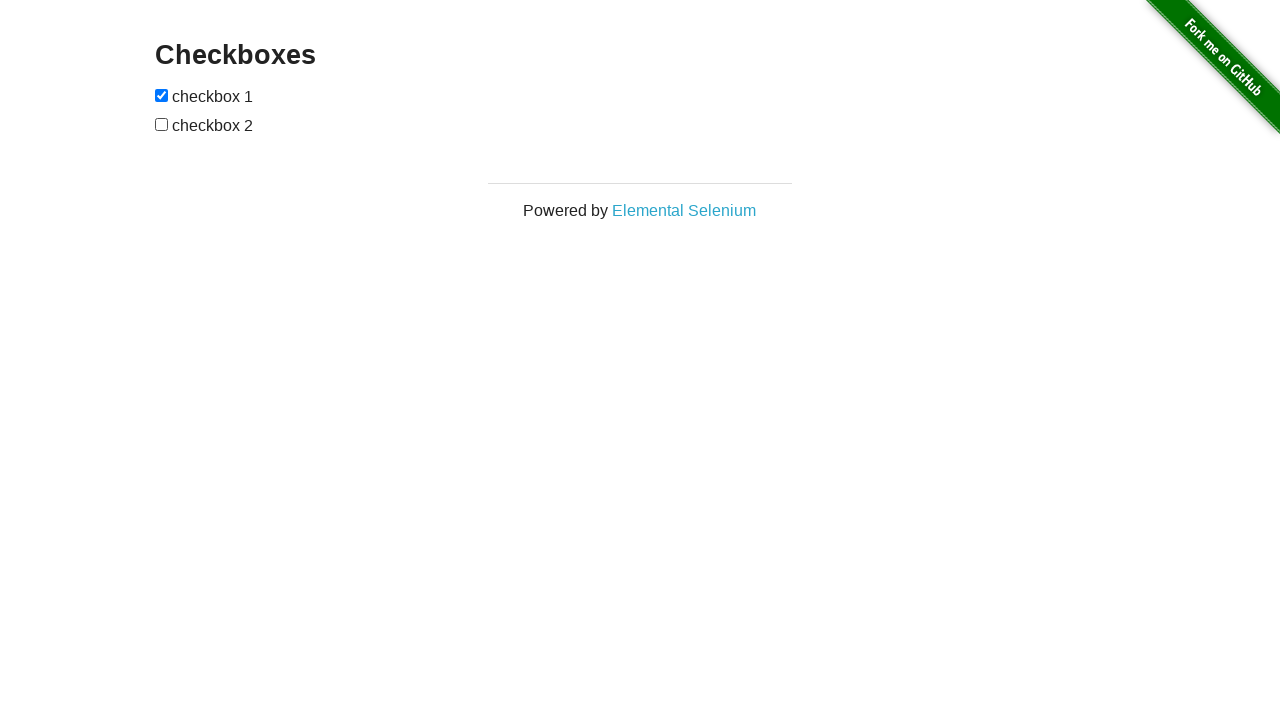

Verified second checkbox is now unchecked
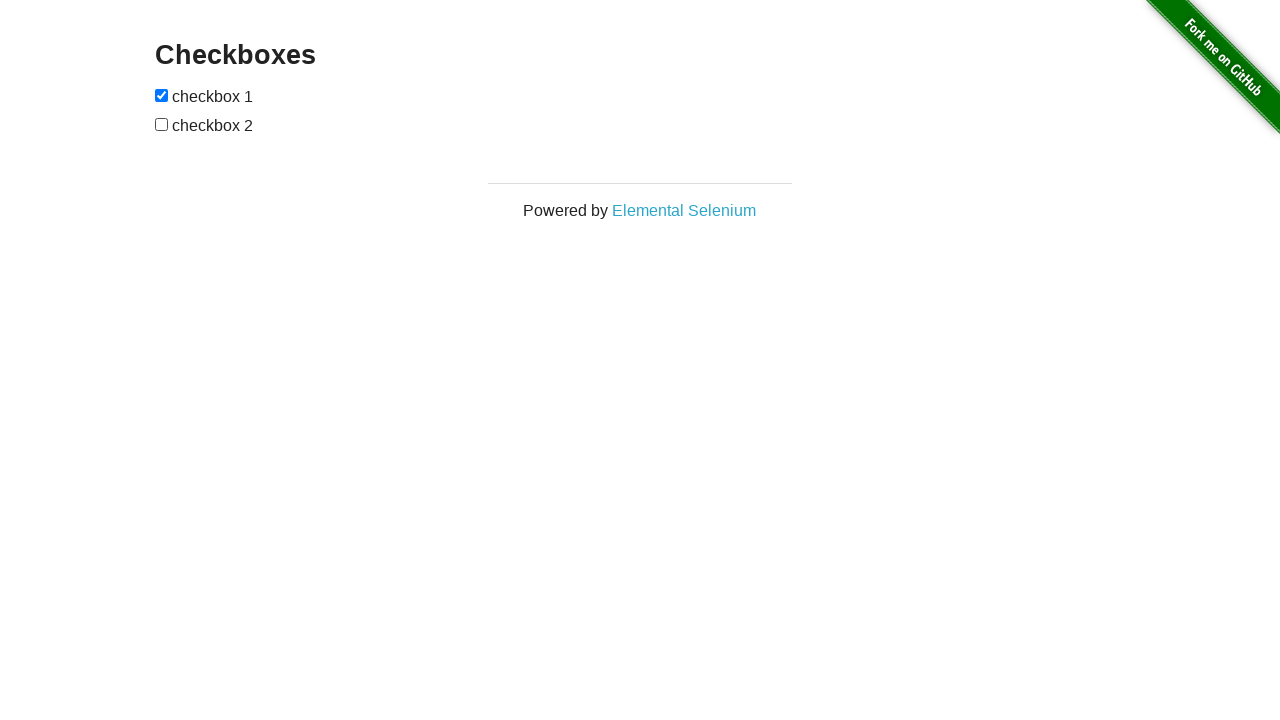

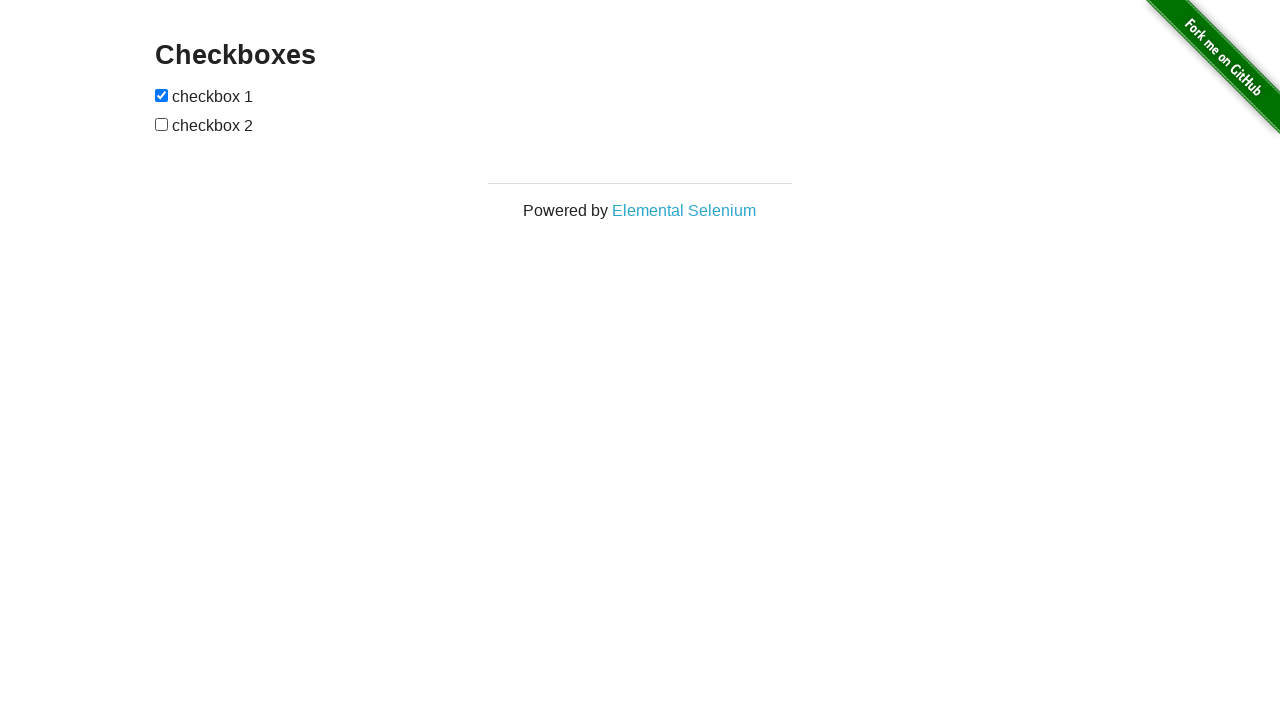